Tests drag and drop functionality by dragging element A and dropping it onto element B

Starting URL: https://the-internet.herokuapp.com/drag_and_drop

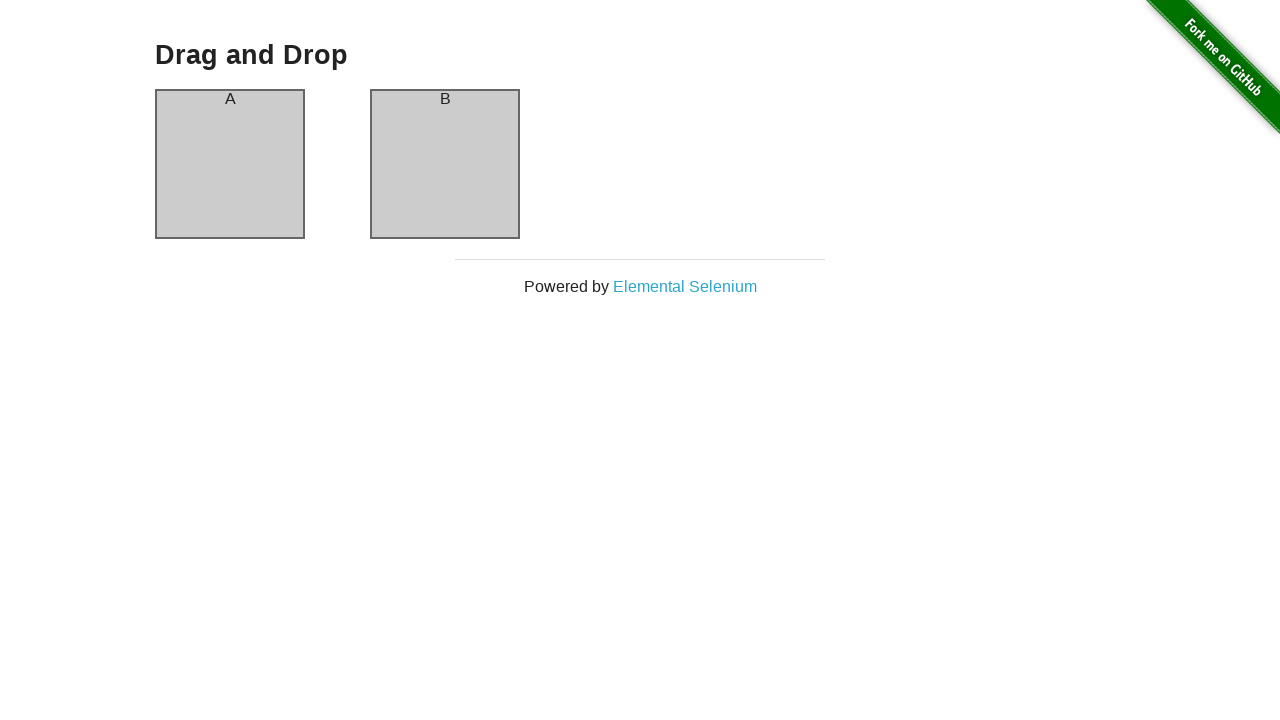

Located source element A for drag and drop
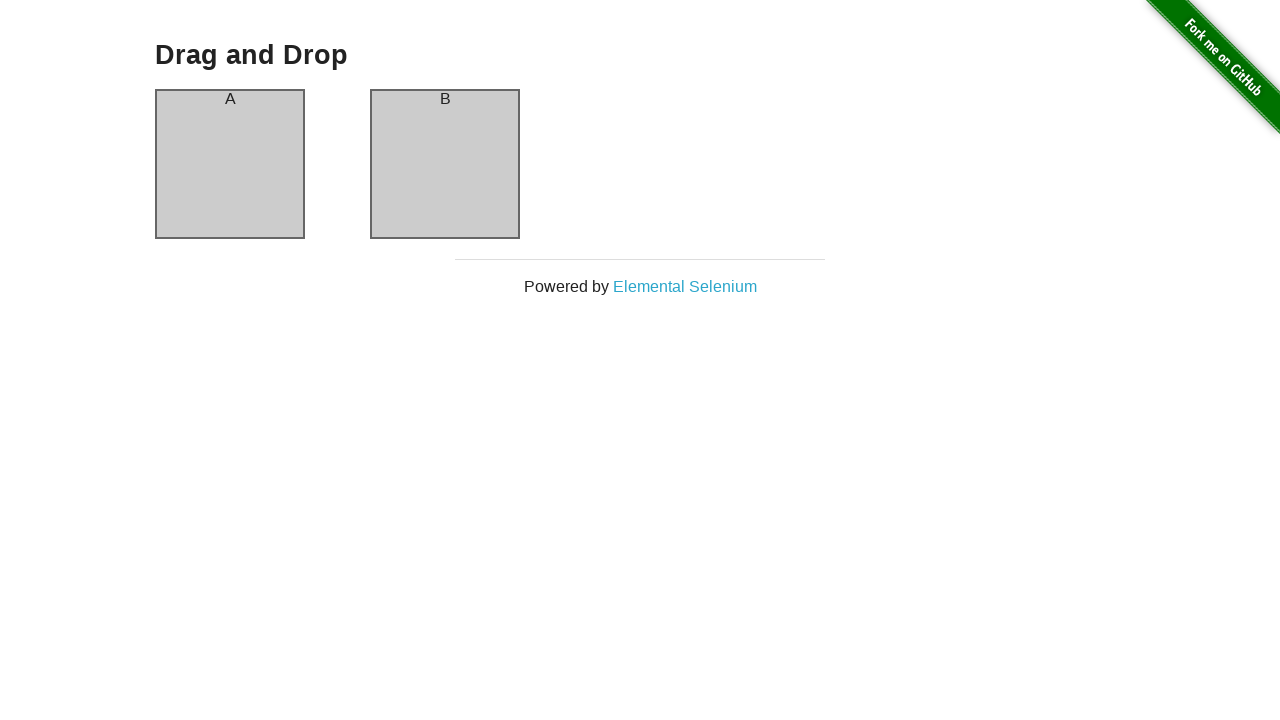

Located target element B for drag and drop
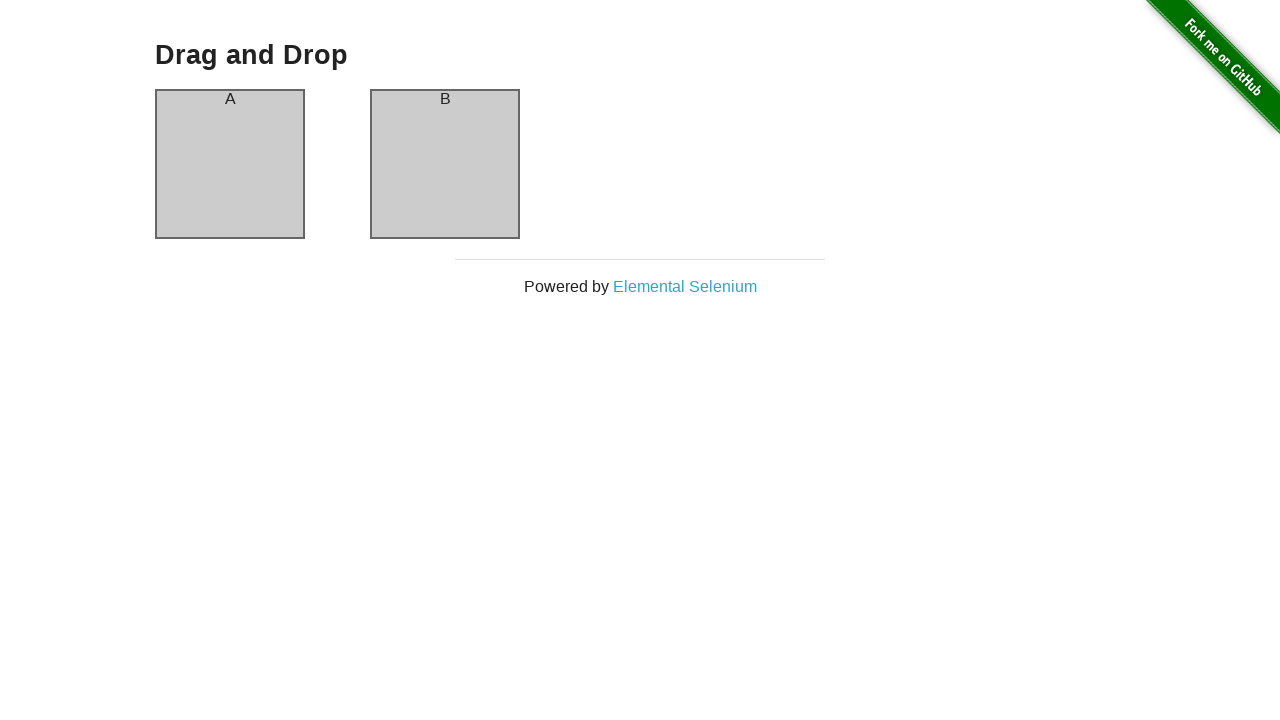

Dragged element A and dropped it onto element B at (445, 164)
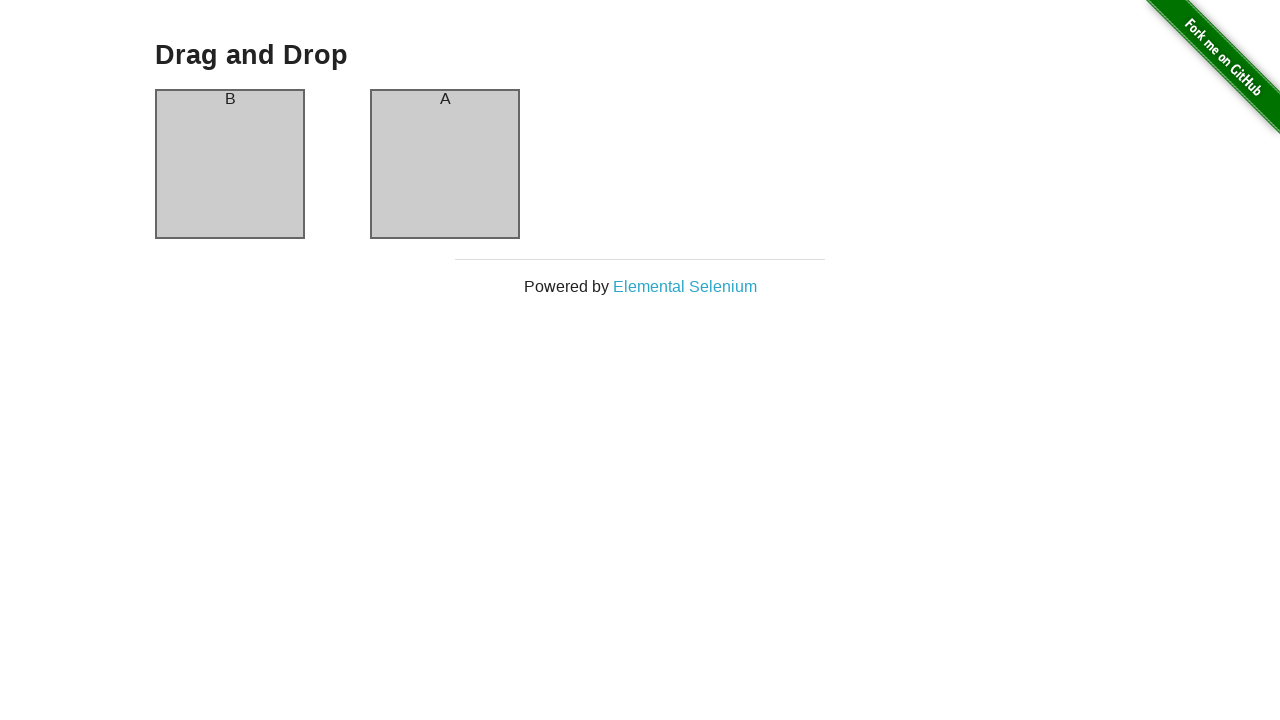

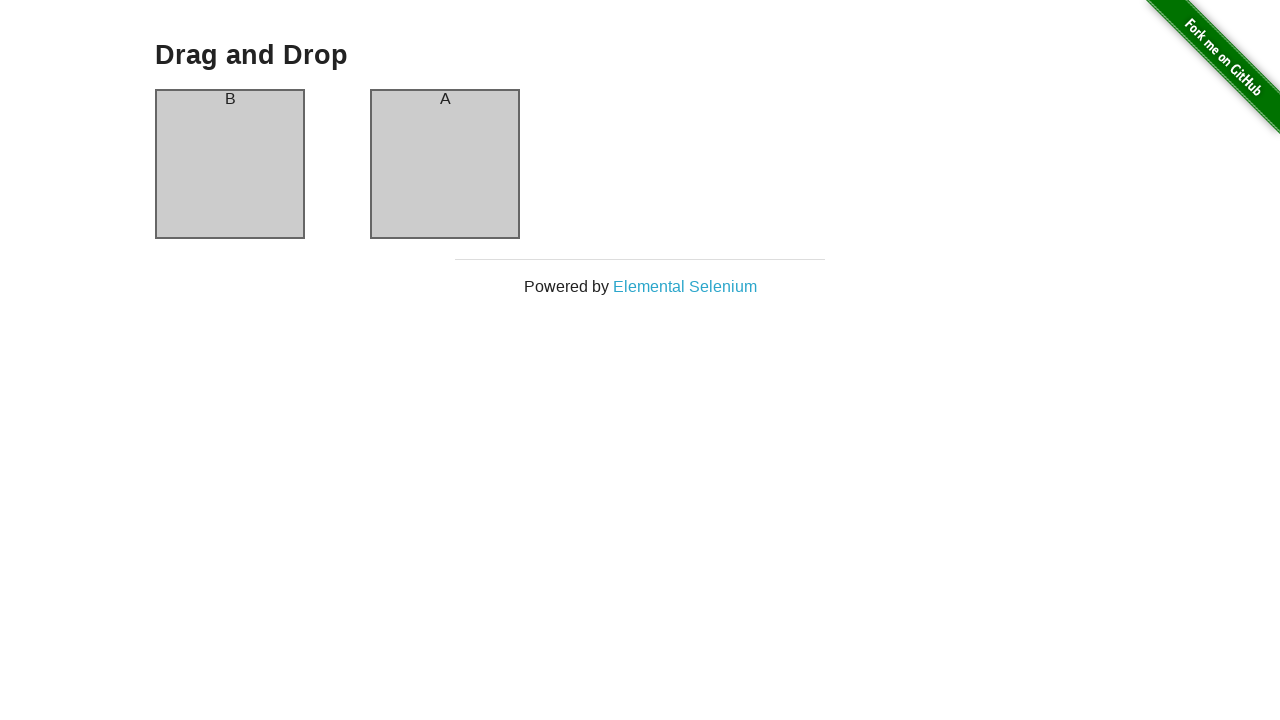